Tests drag and drop functionality by dragging box A and dropping it onto box B on The Internet Herokuapp demo page

Starting URL: https://the-internet.herokuapp.com/drag_and_drop

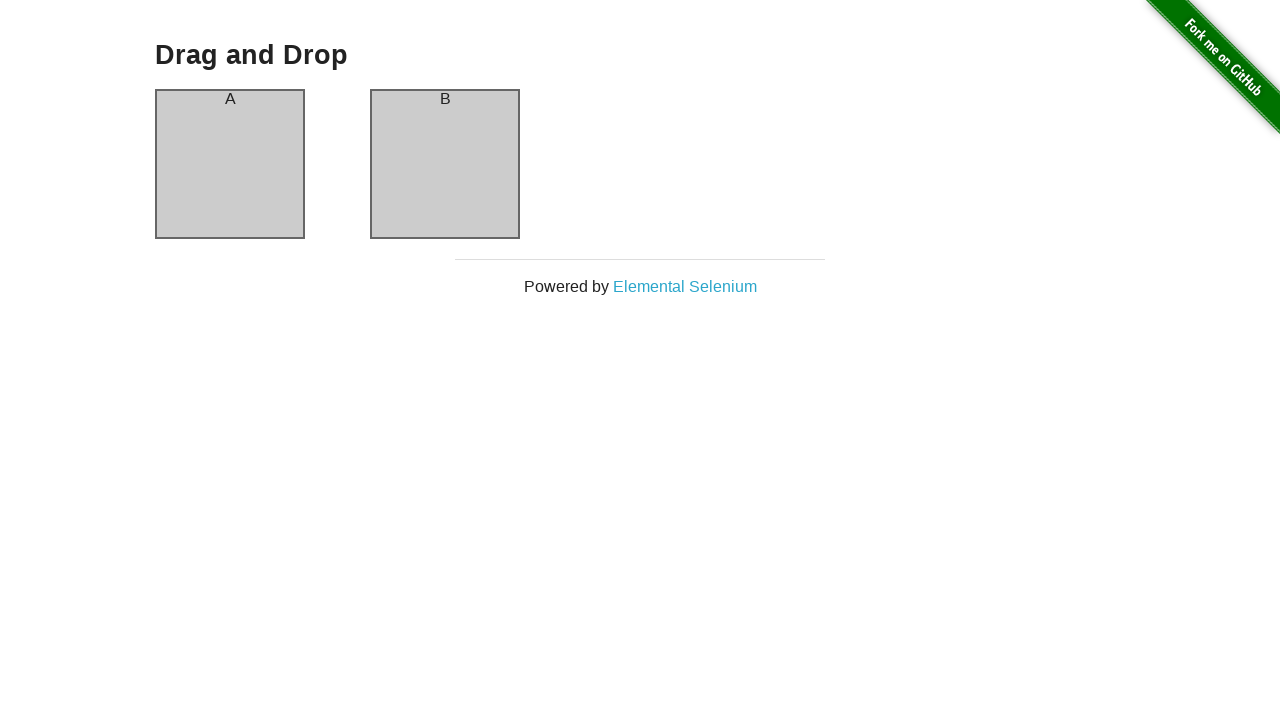

Located box A element
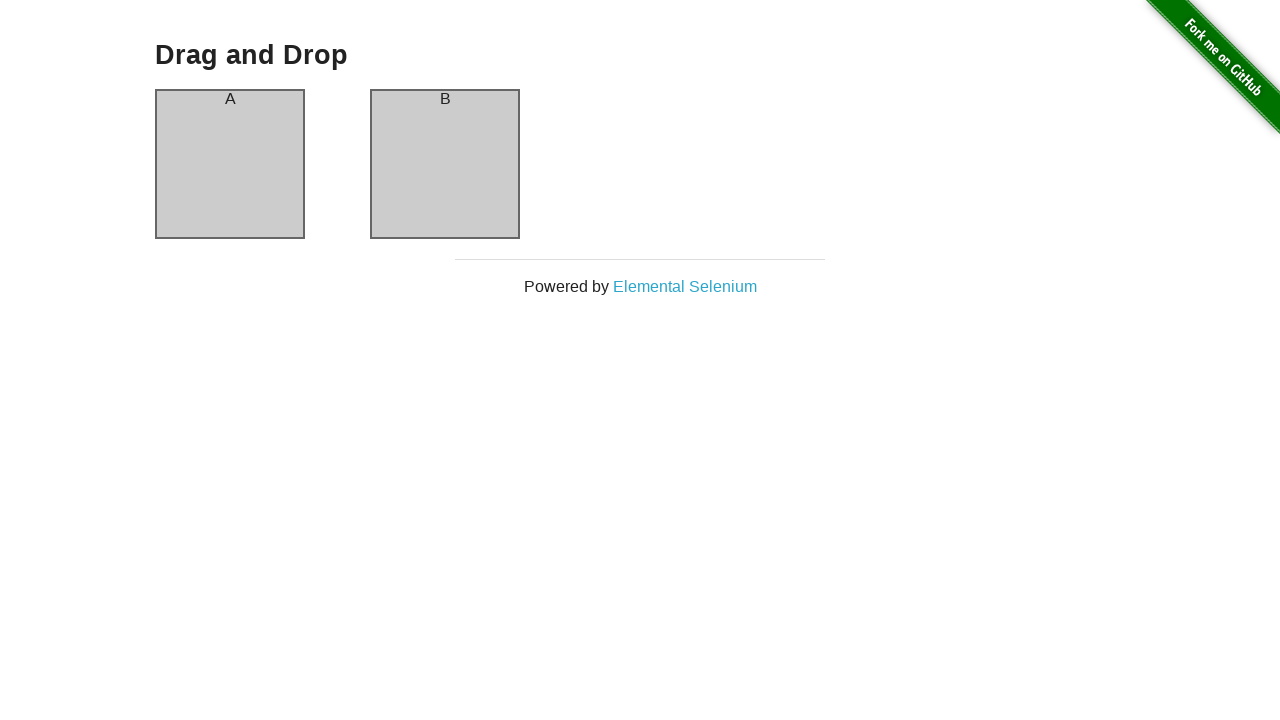

Located box B element
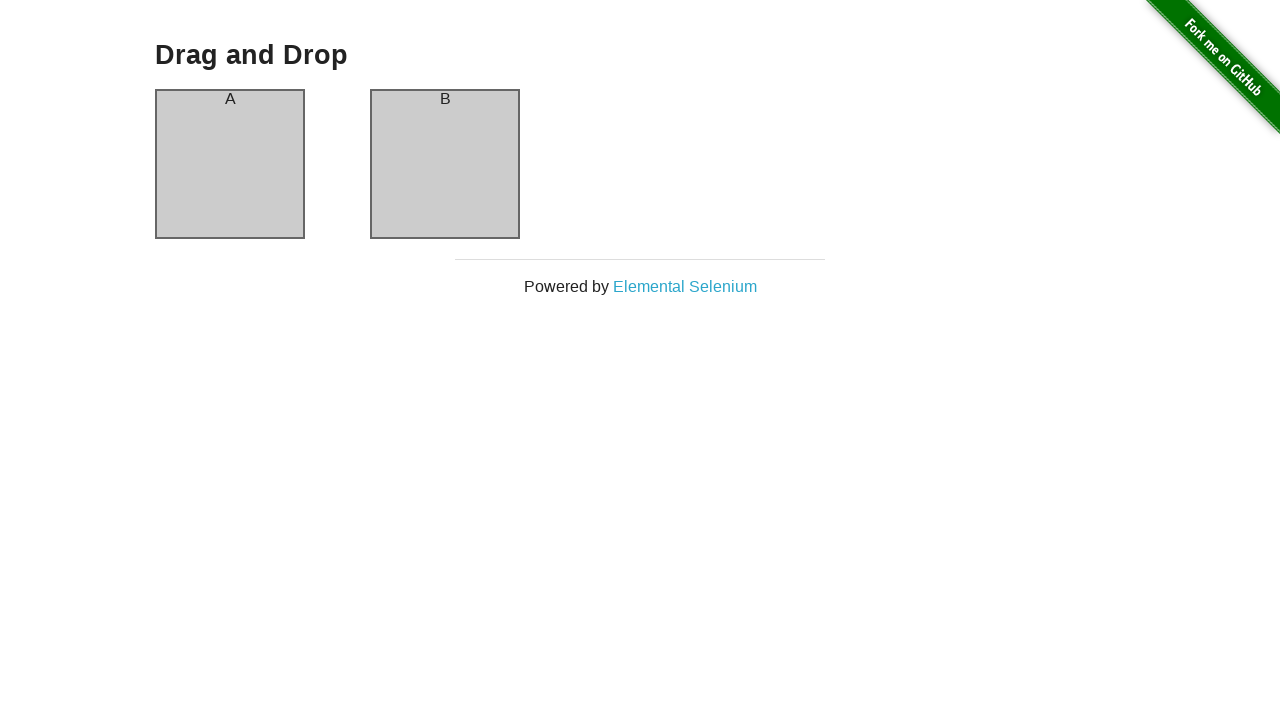

Dragged box A and dropped it onto box B at (445, 164)
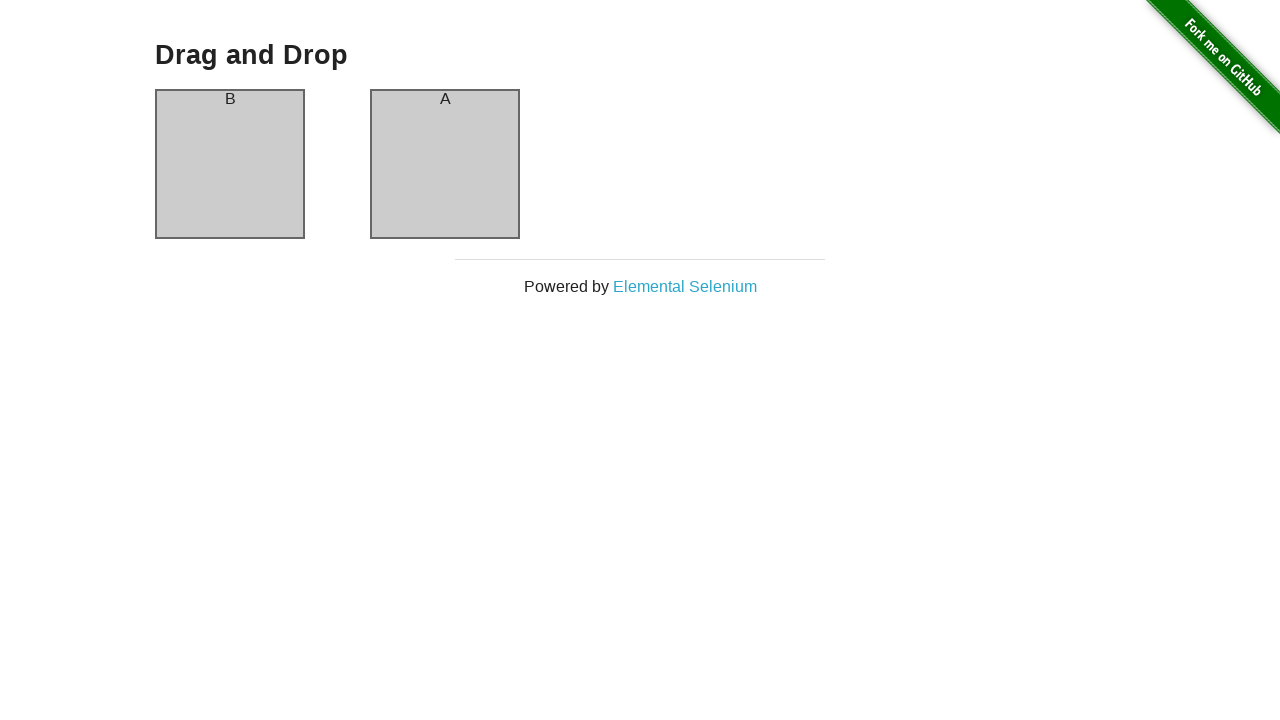

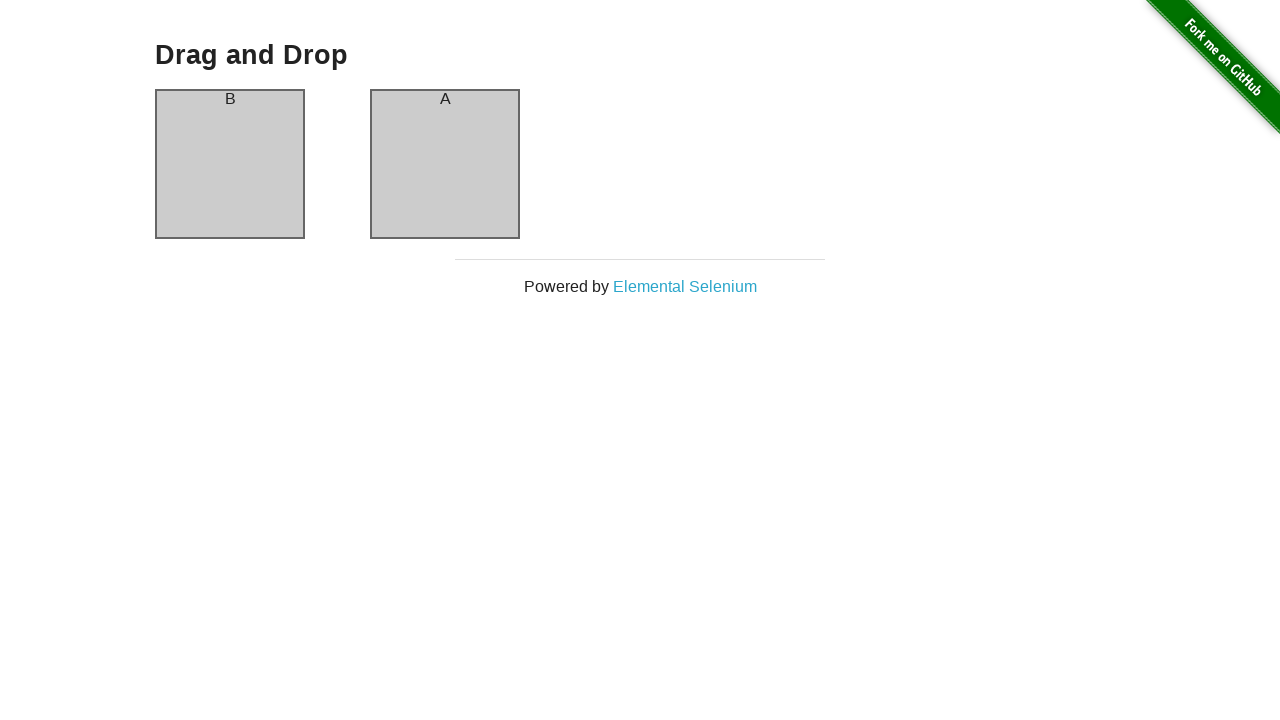